Tests that the complete all checkbox updates state when individual items are completed or cleared

Starting URL: https://demo.playwright.dev/todomvc

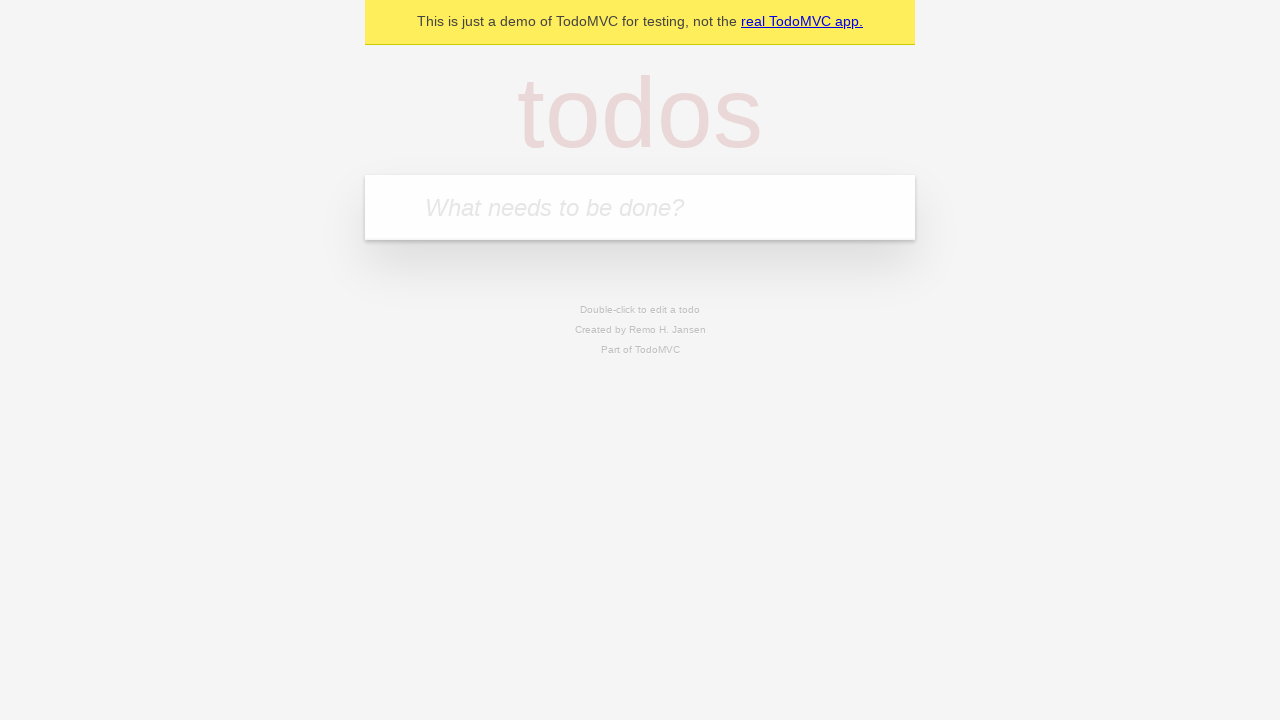

Filled input field with 'buy some cheese' on internal:attr=[placeholder="What needs to be done?"i]
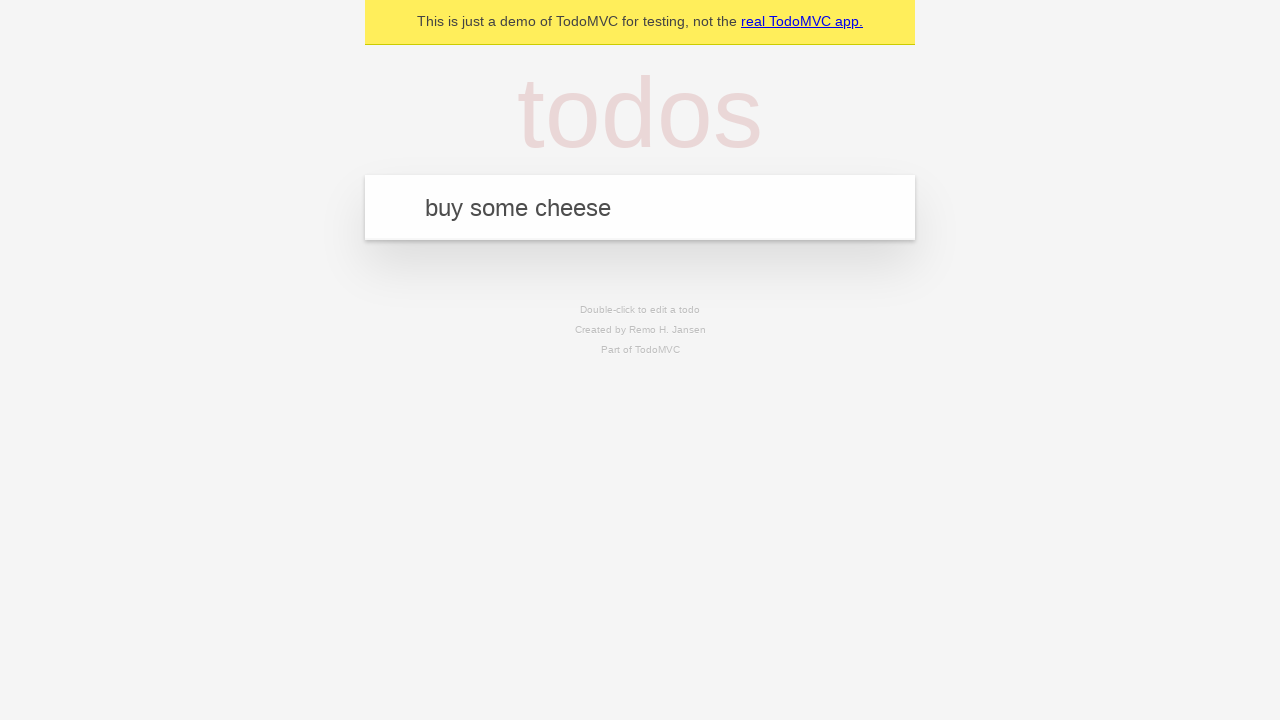

Pressed Enter to add first todo item on internal:attr=[placeholder="What needs to be done?"i]
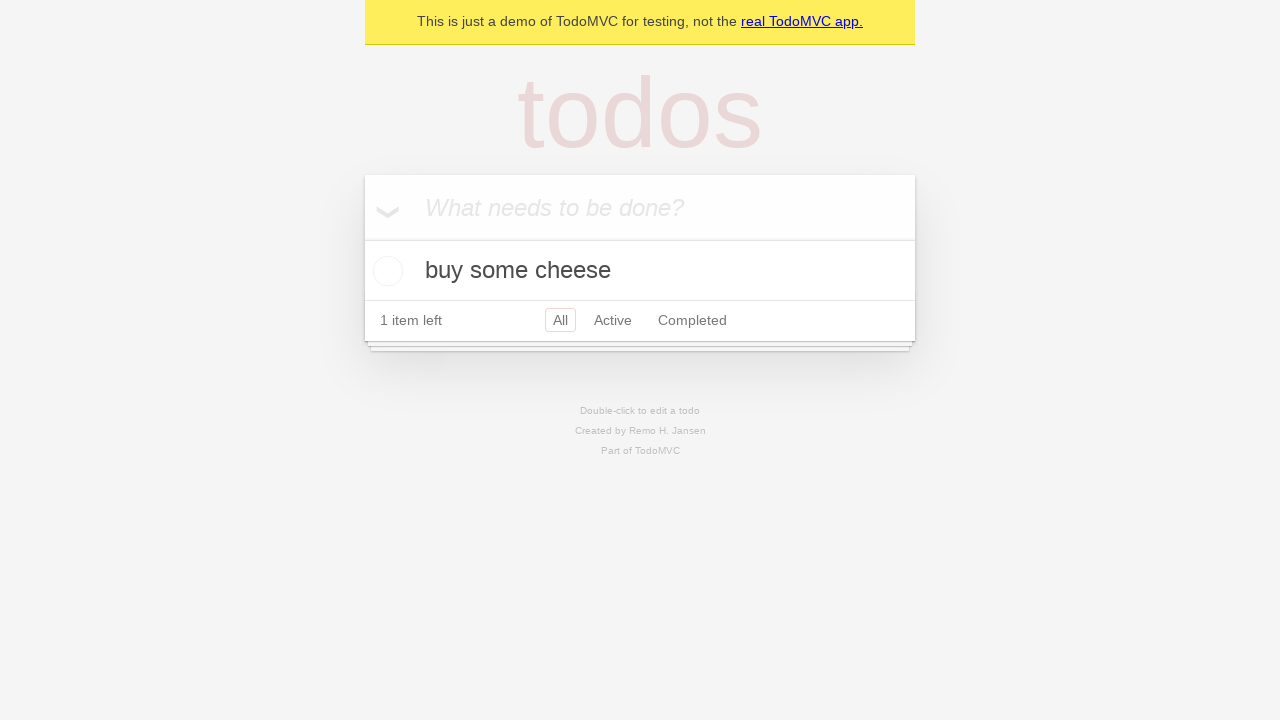

Filled input field with 'feed the cat' on internal:attr=[placeholder="What needs to be done?"i]
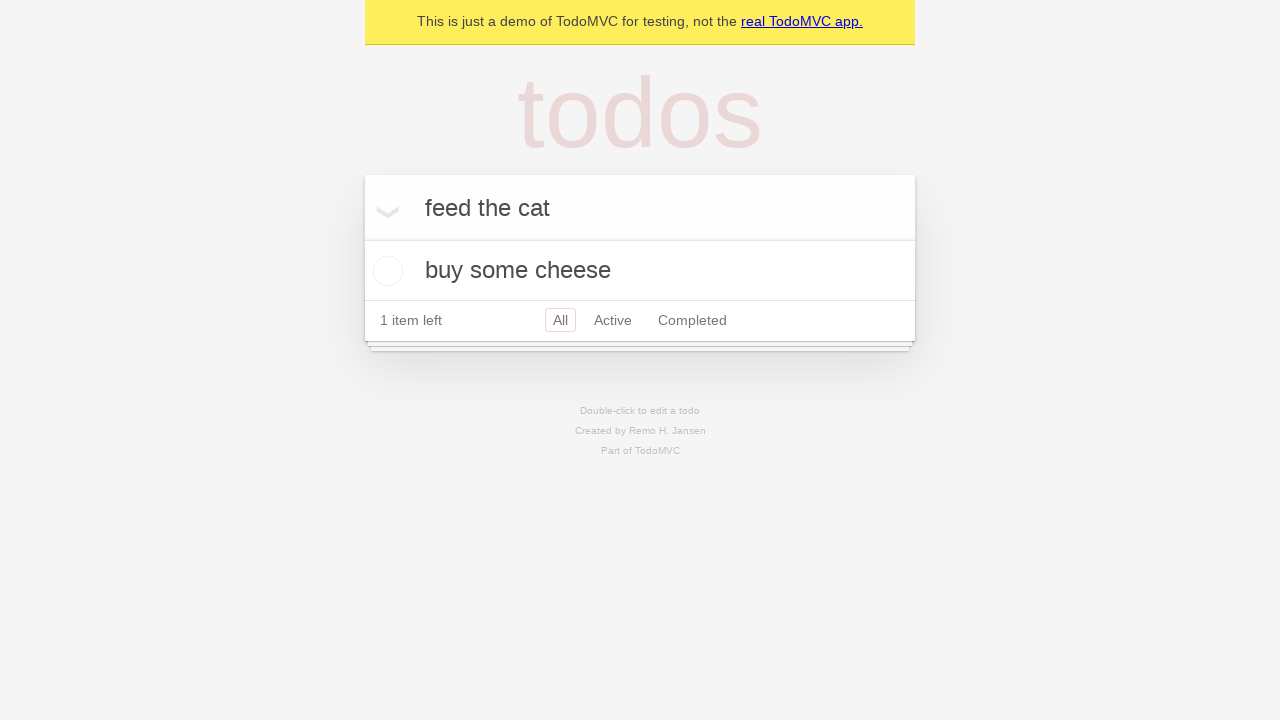

Pressed Enter to add second todo item on internal:attr=[placeholder="What needs to be done?"i]
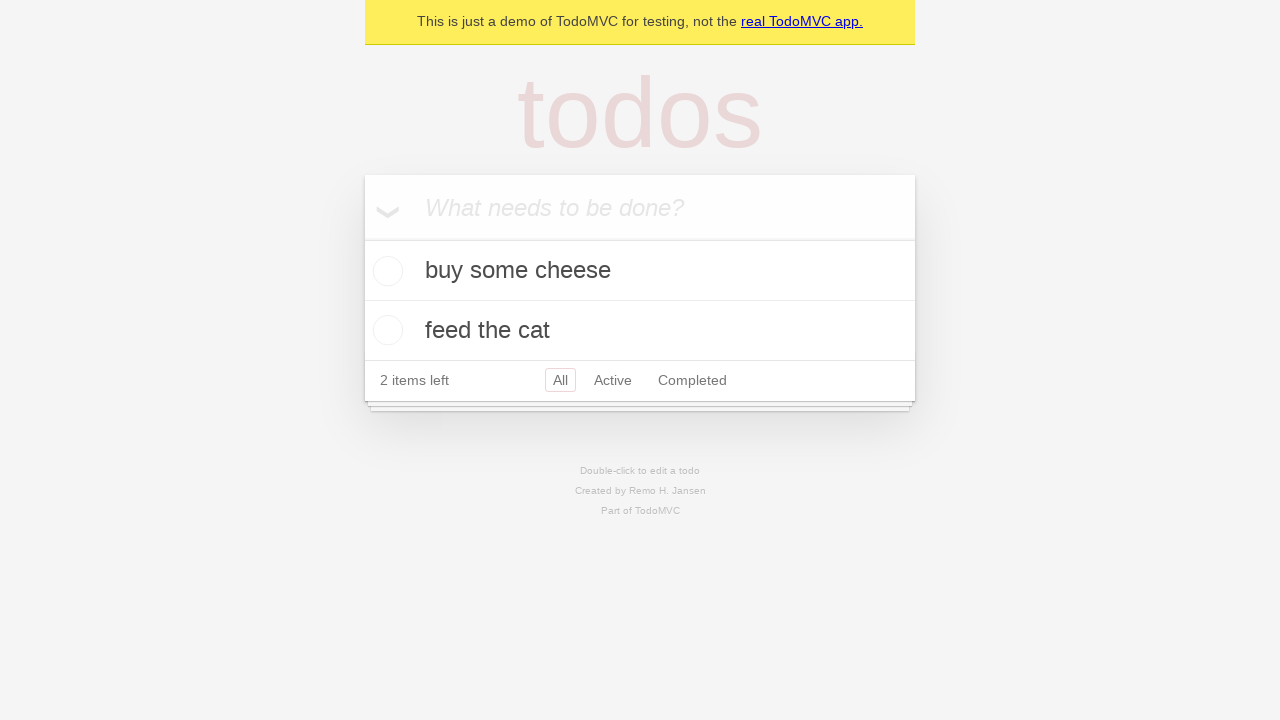

Filled input field with 'book a doctors appointment' on internal:attr=[placeholder="What needs to be done?"i]
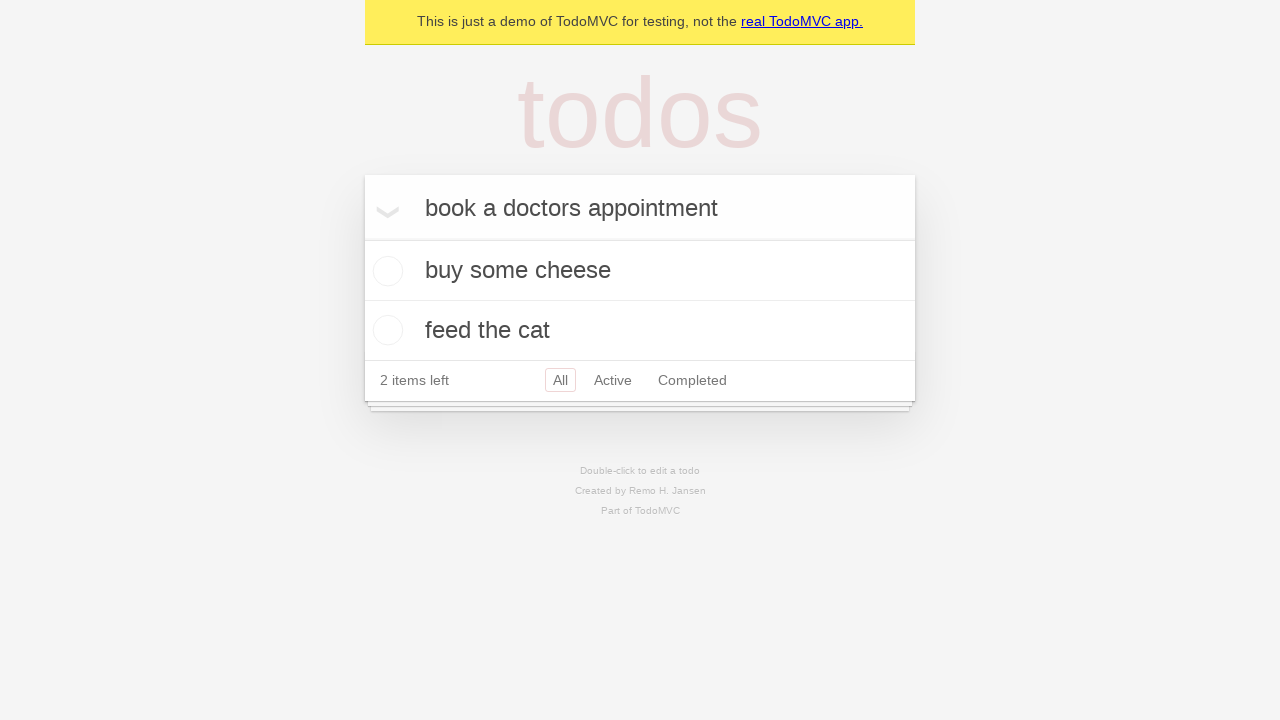

Pressed Enter to add third todo item on internal:attr=[placeholder="What needs to be done?"i]
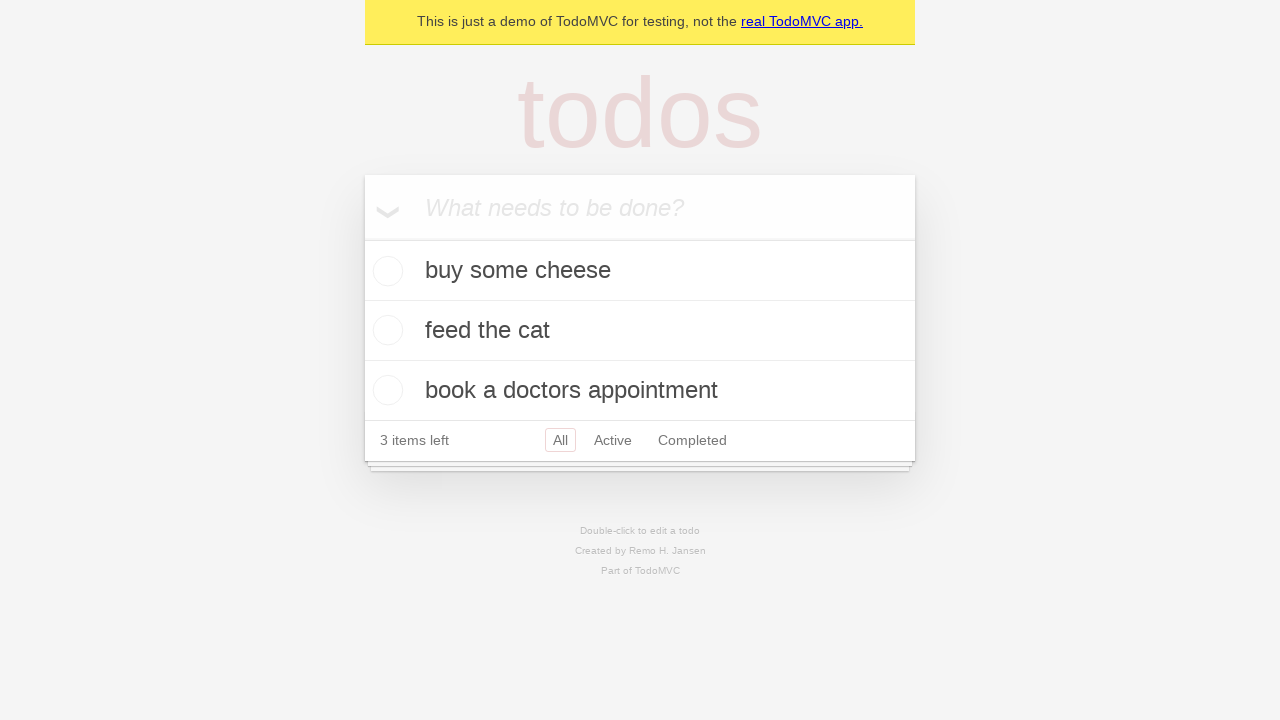

Waited for all three todo items to be visible
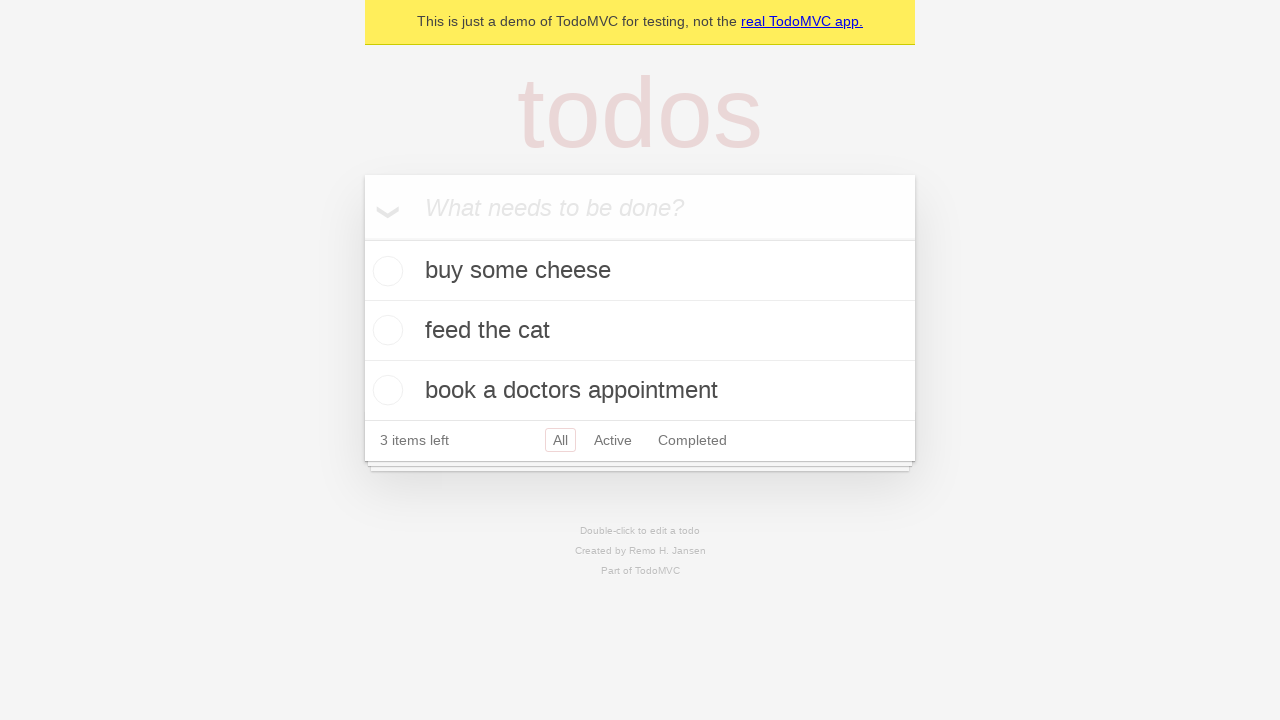

Checked 'Mark all as complete' checkbox at (362, 238) on internal:label="Mark all as complete"i
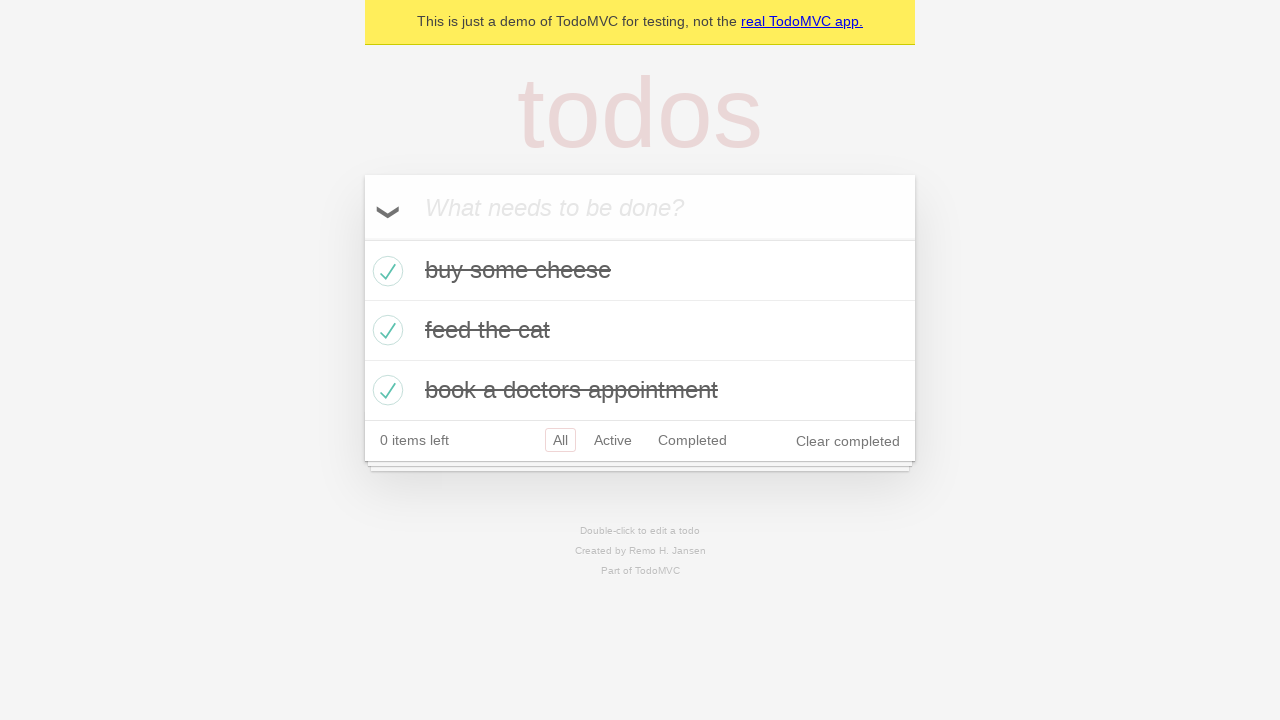

Unchecked the first todo item checkbox at (385, 271) on [data-testid='todo-item'] >> nth=0 >> internal:role=checkbox
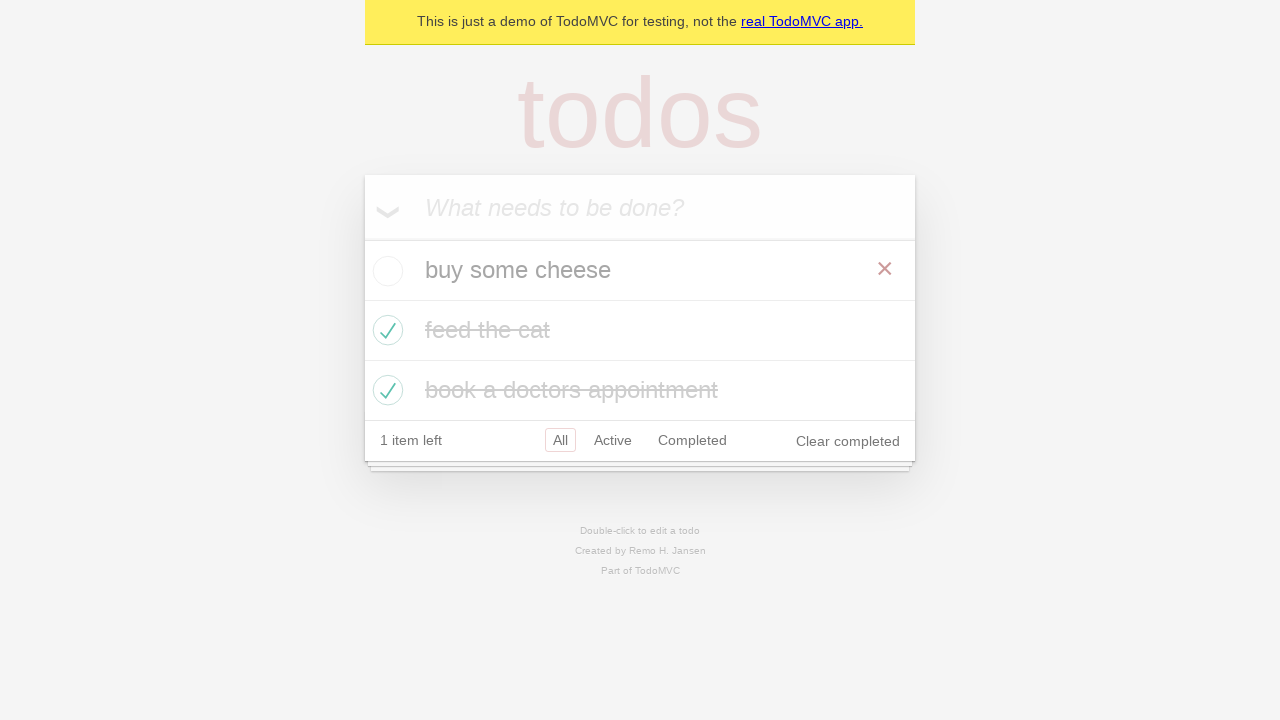

Checked the first todo item checkbox again at (385, 271) on [data-testid='todo-item'] >> nth=0 >> internal:role=checkbox
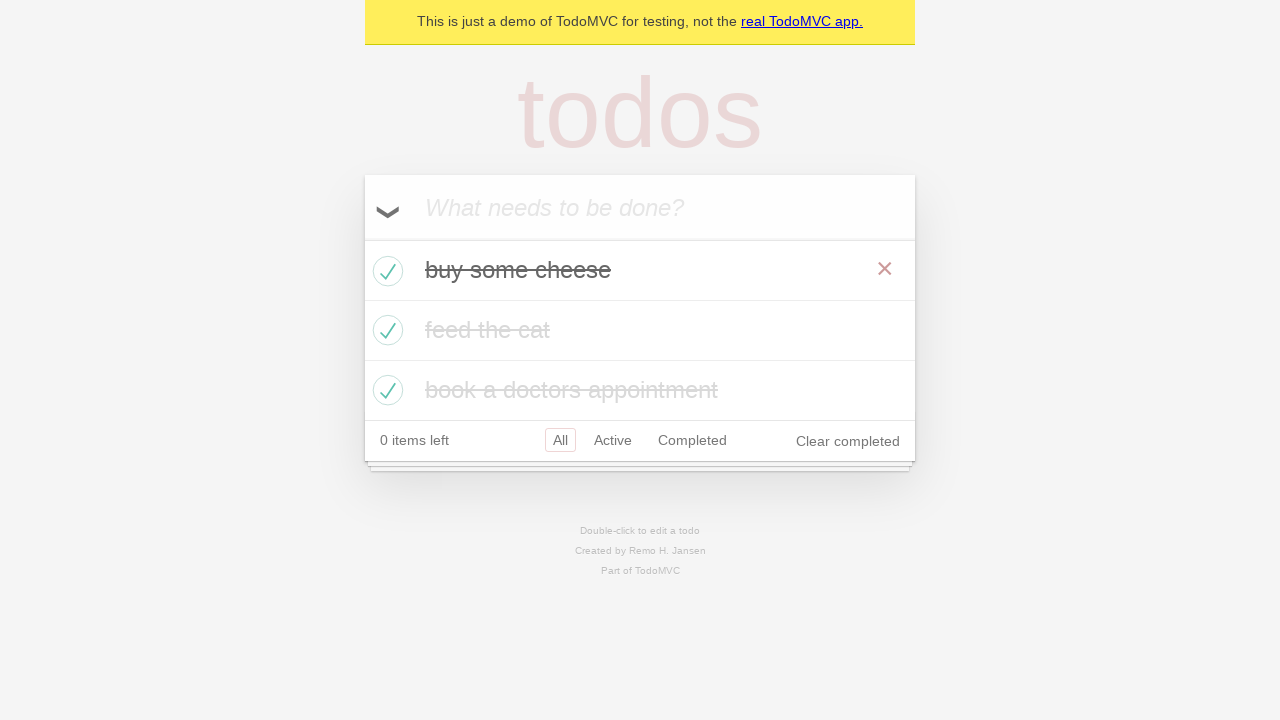

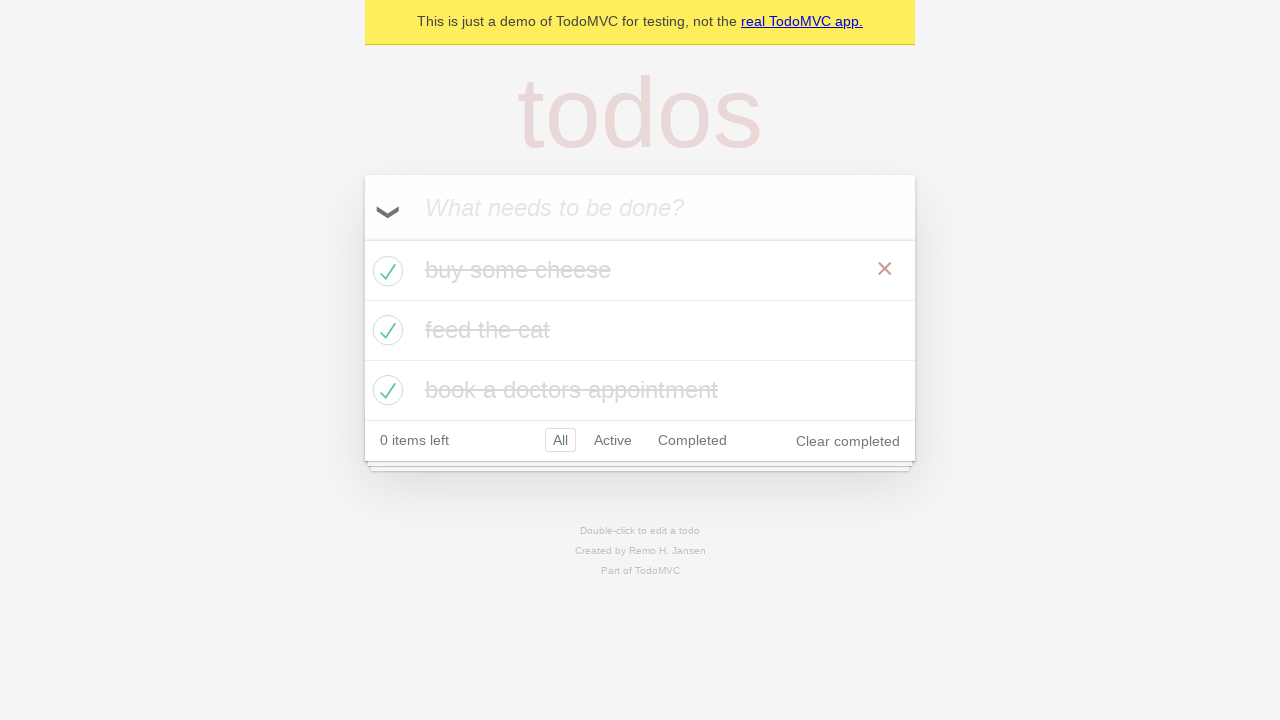